Tests a normal text input field by filling it with text and verifying the displayed value

Starting URL: https://test-with-me-app.vercel.app/learning/web-elements/elements/input

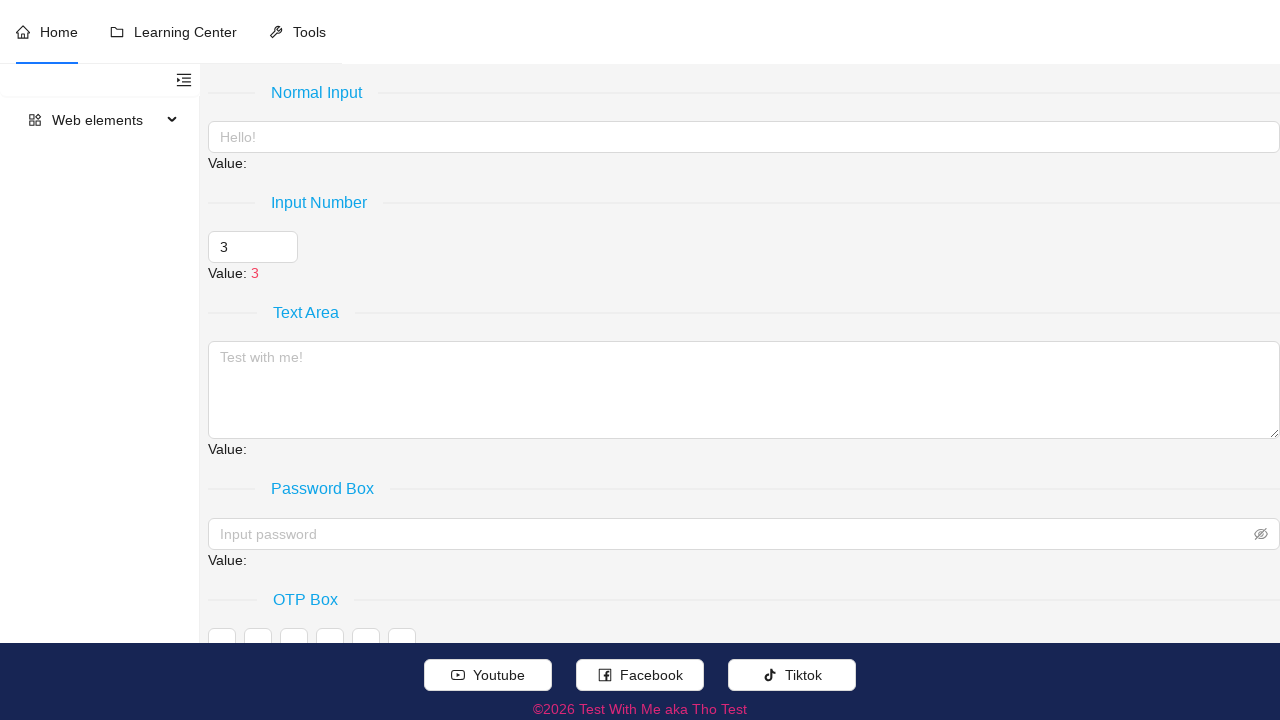

Filled normal input field with 'ABC' on (//span[.//text()[normalize-space()='Normal Input']]/following::input)[1]
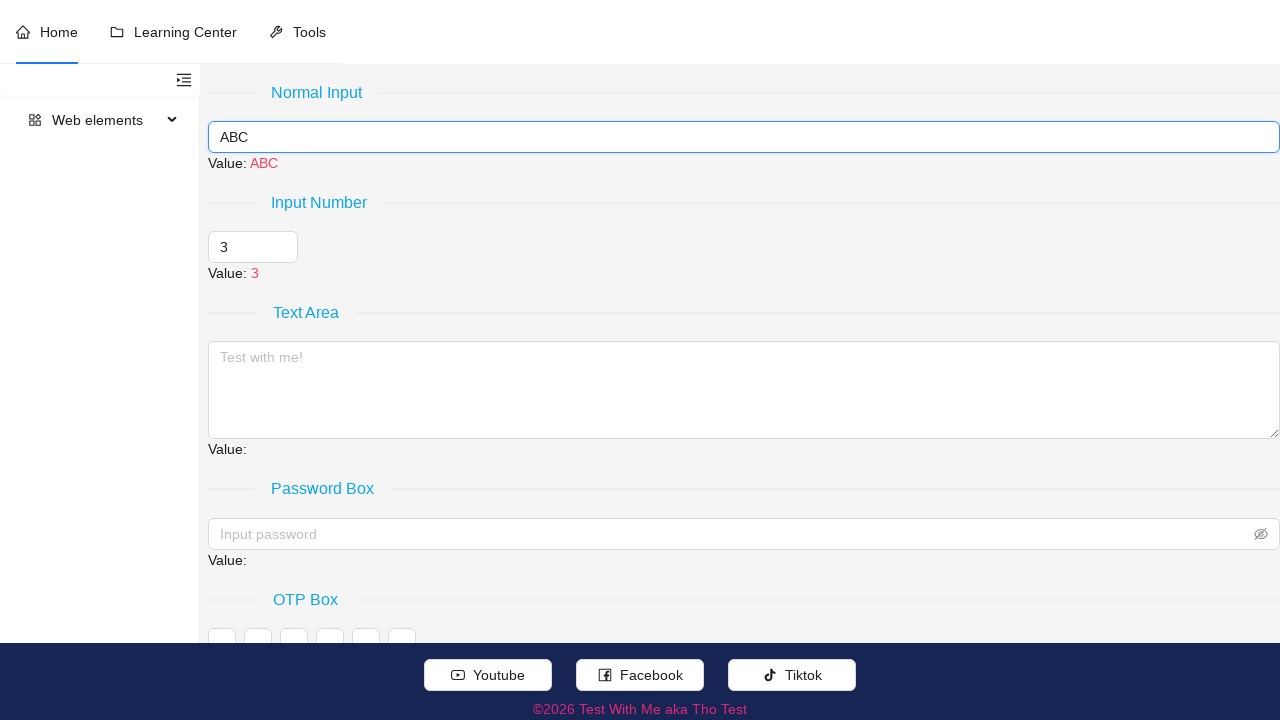

Pressed Enter key
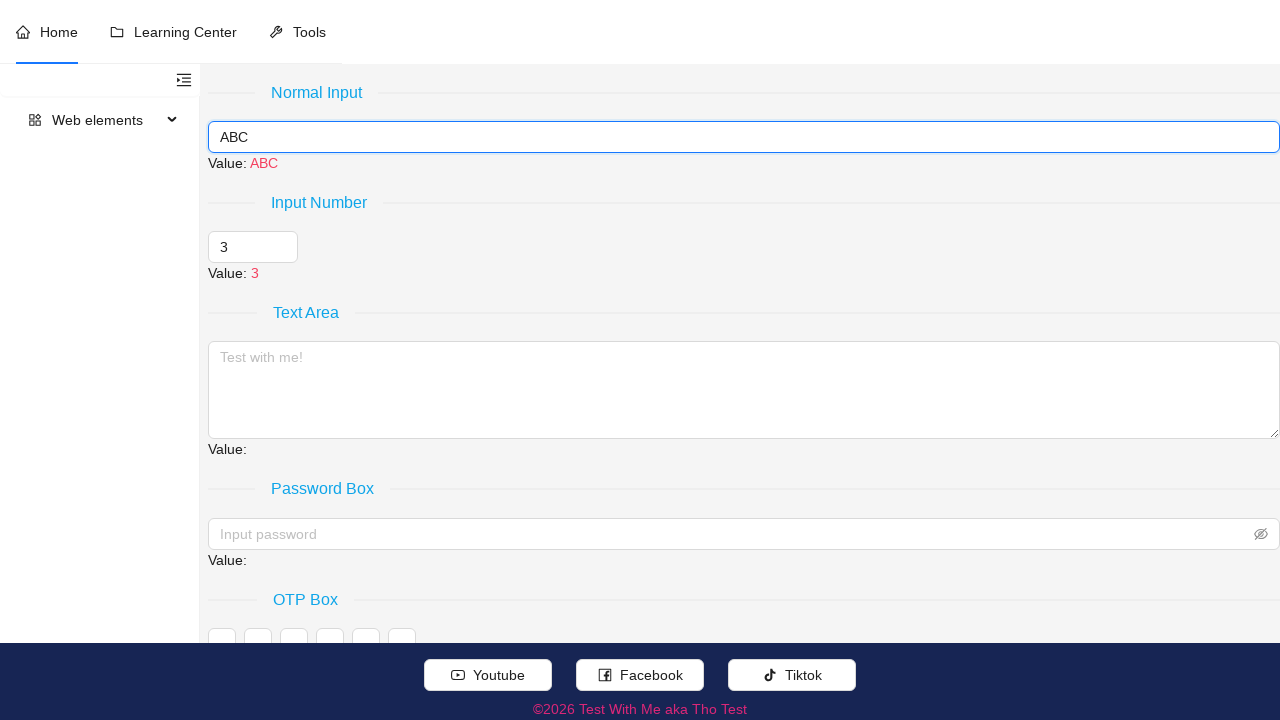

Verified that 'Value: ABC' is displayed
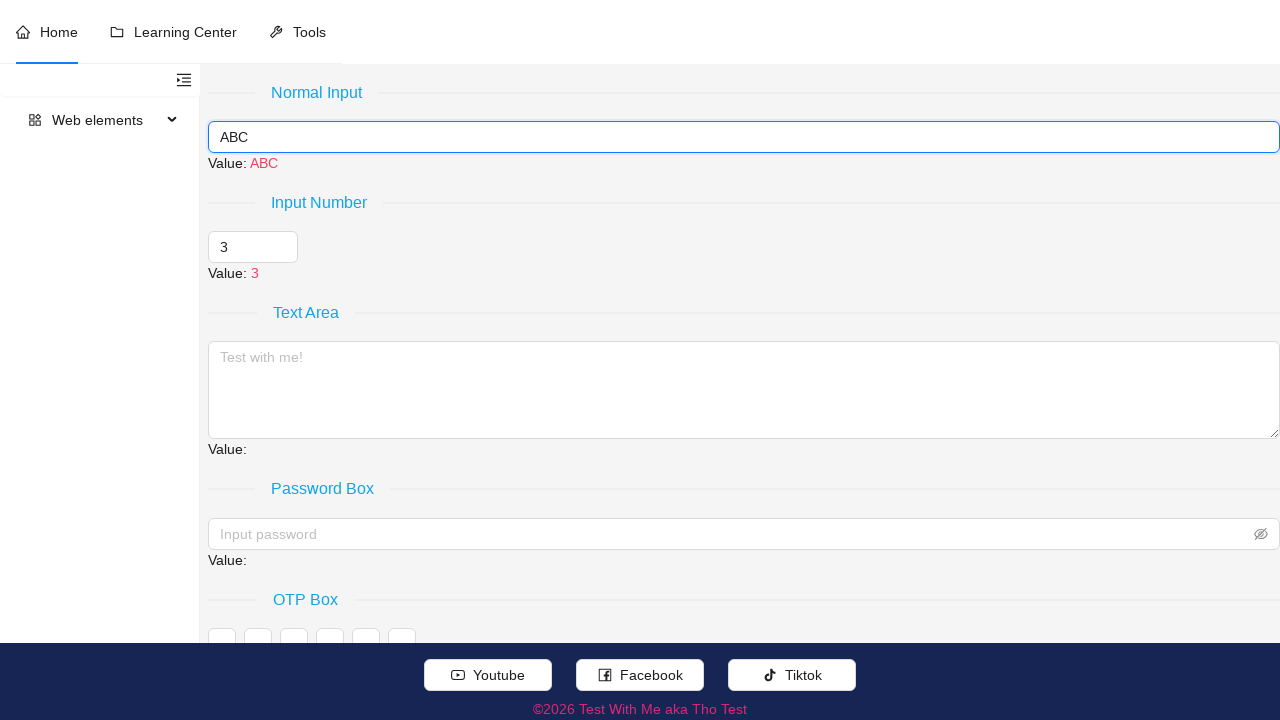

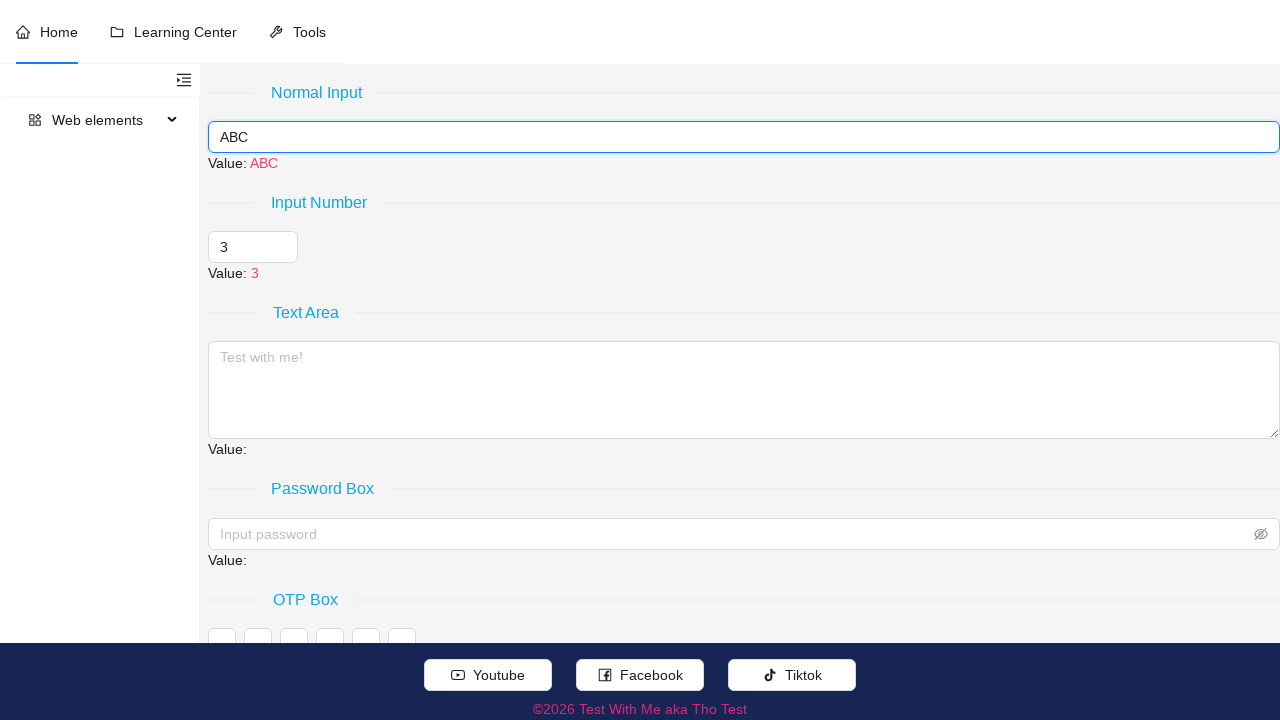